Waits for a price to drop to $100, clicks a booking button, solves a mathematical problem, and submits the answer

Starting URL: http://suninjuly.github.io/explicit_wait2.html

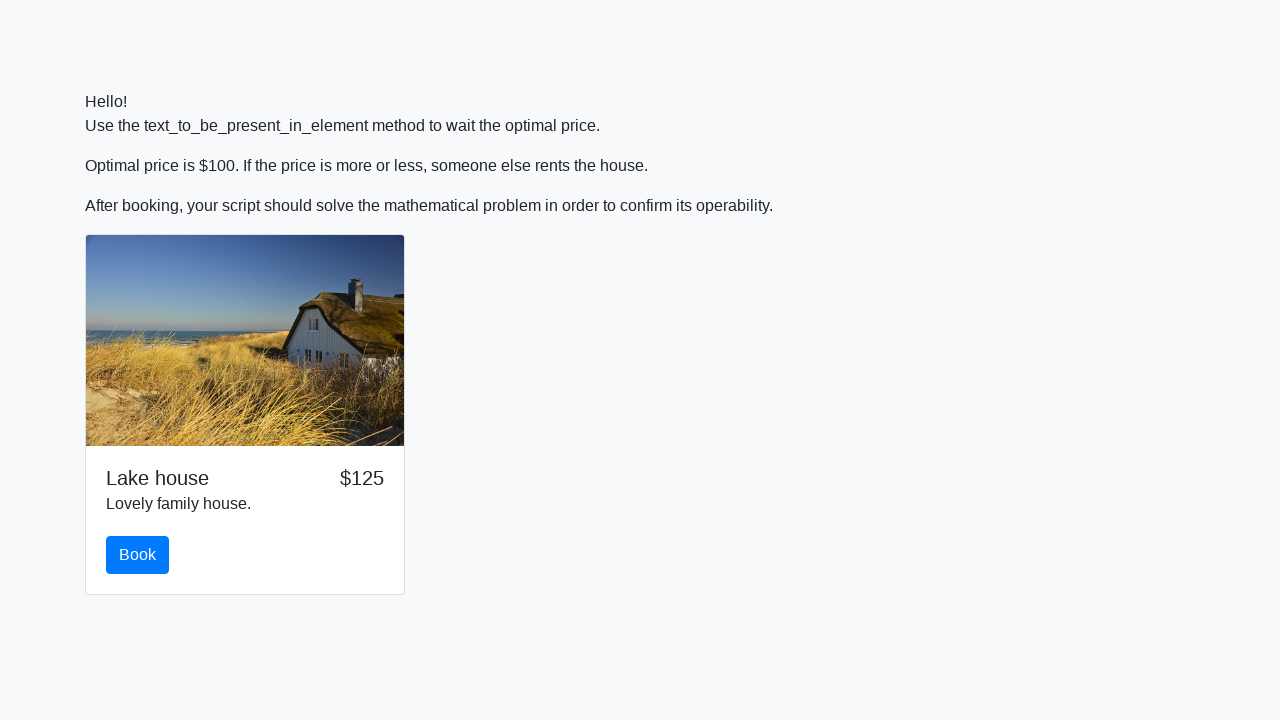

Waited for price to drop to $100
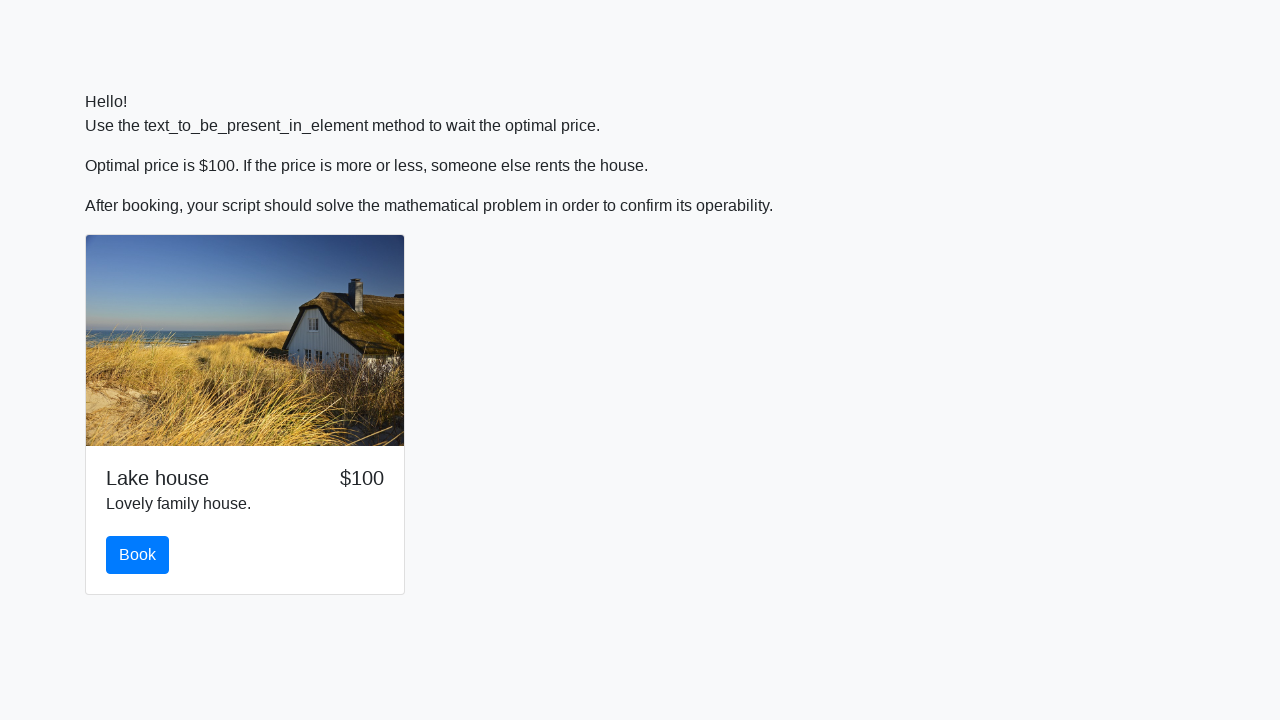

Clicked the Book button at (138, 555) on #book
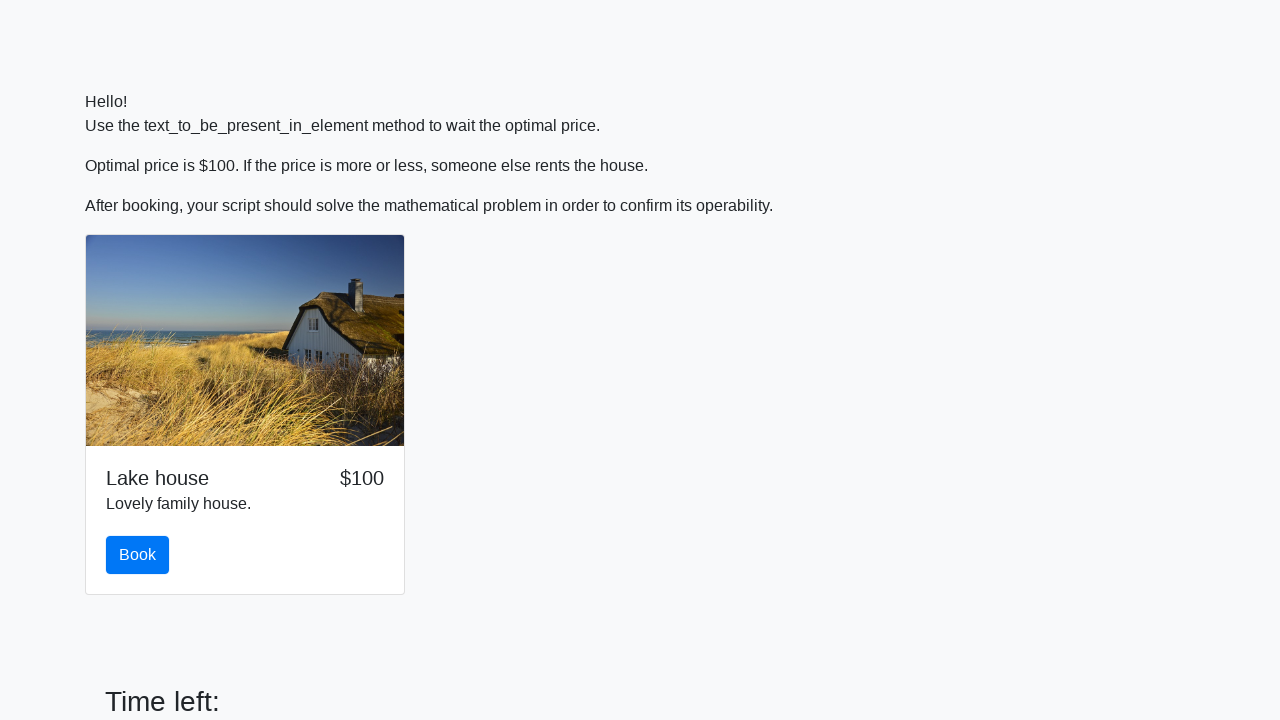

Retrieved input value for calculation: 430
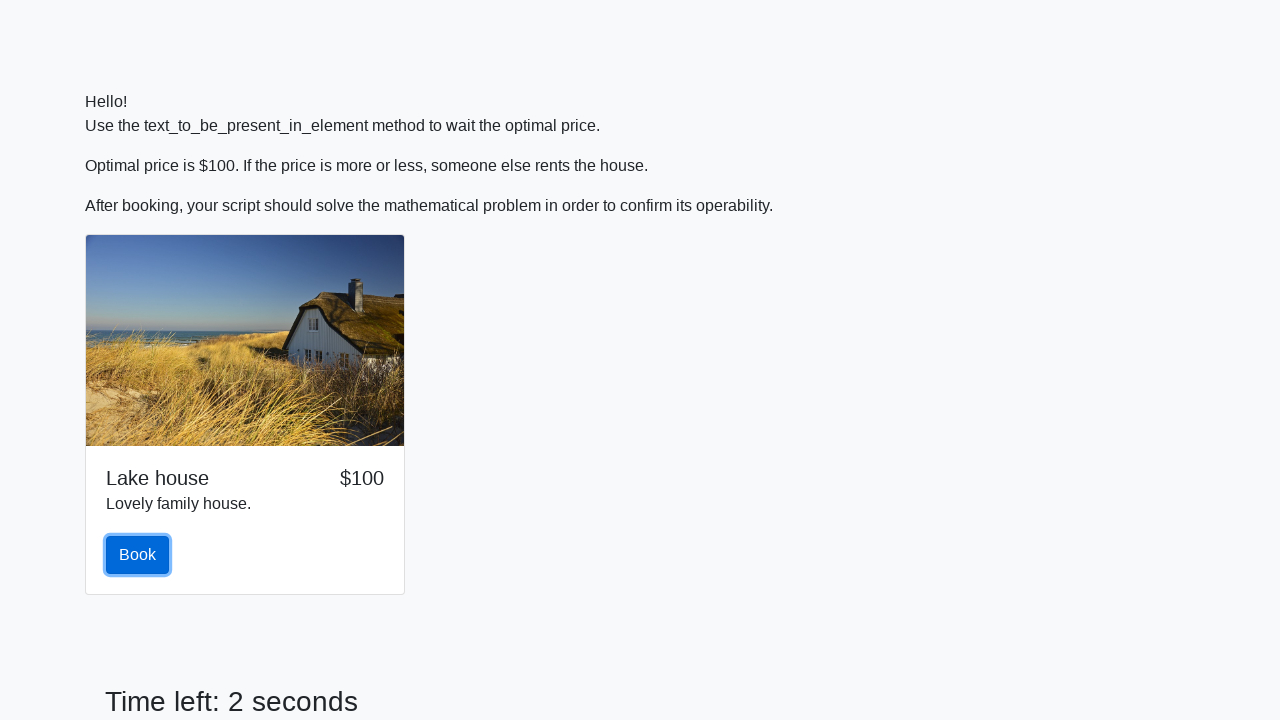

Calculated mathematical result: 1.5375221009557452
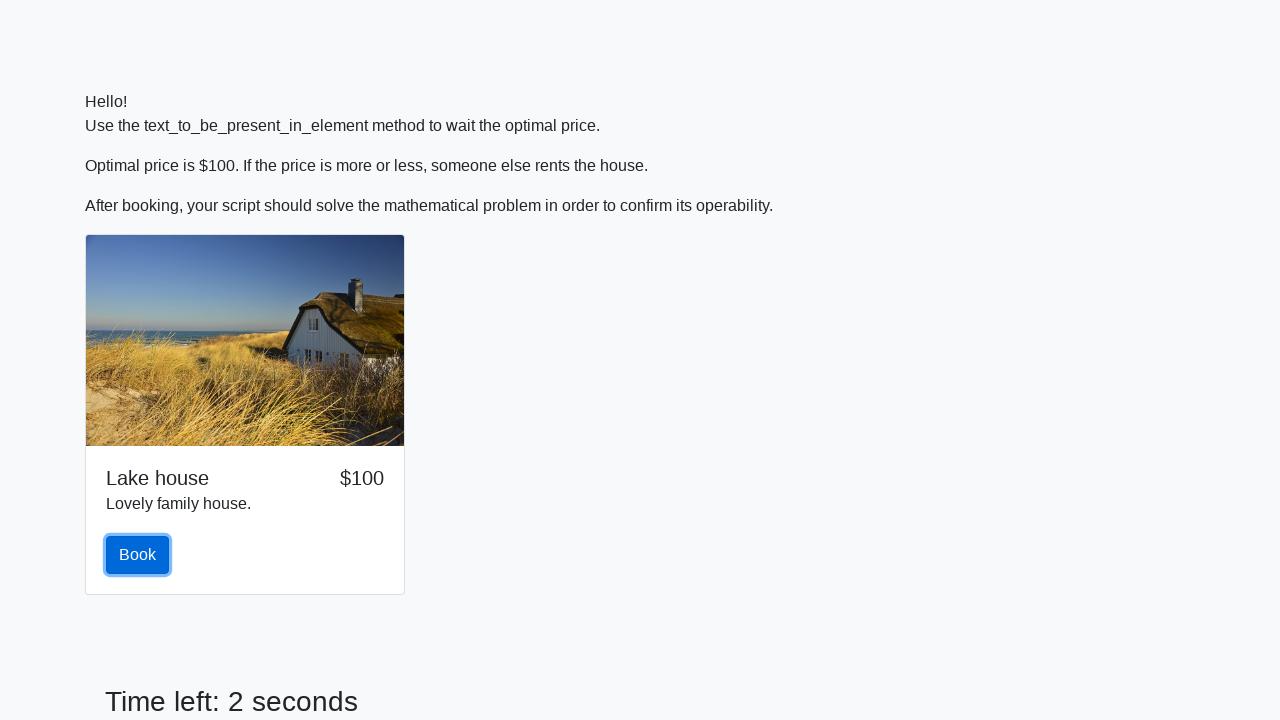

Filled answer field with calculated value: 1.5375221009557452 on #answer
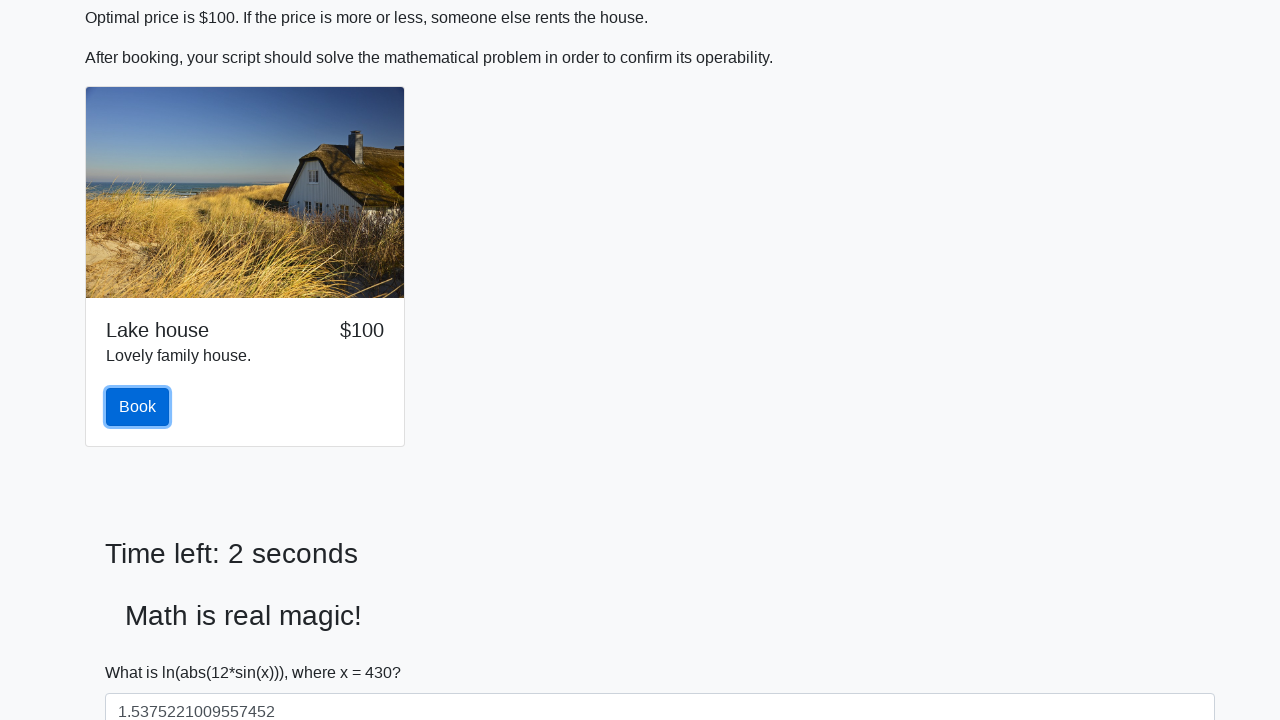

Clicked submit button to submit the answer at (143, 651) on [type='submit']
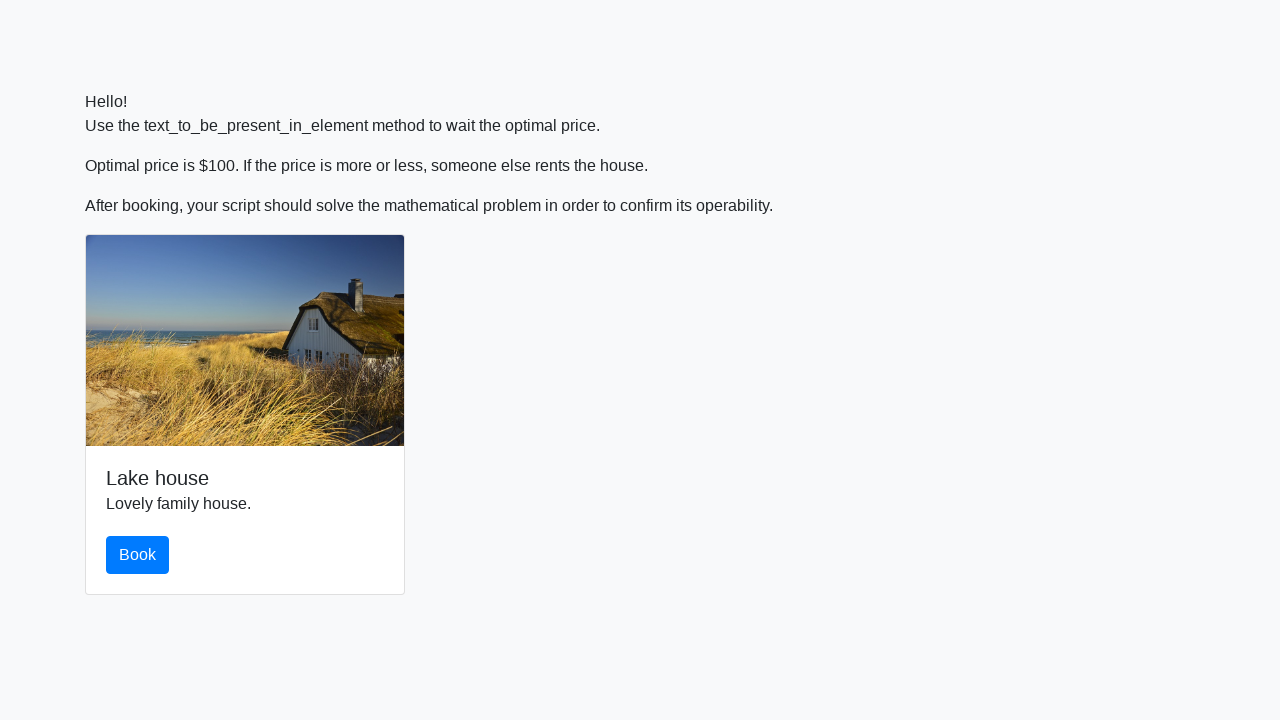

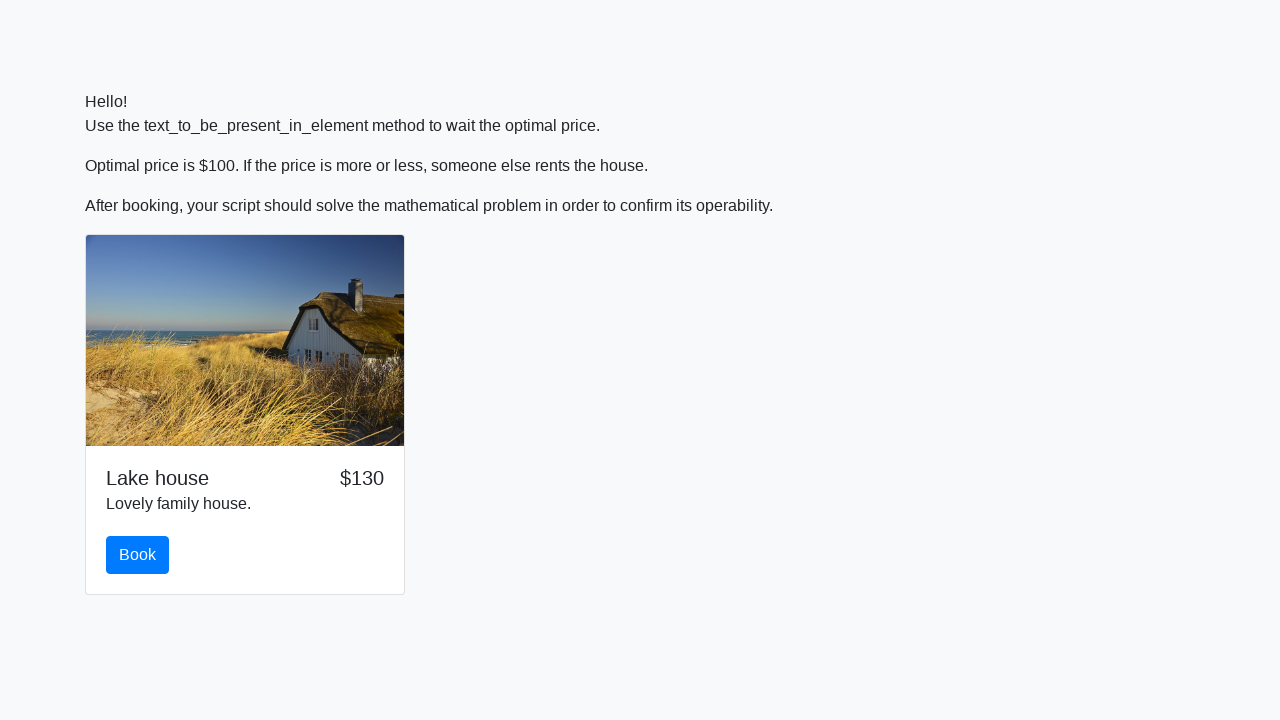